Tests JavaScript confirm dialog functionality by switching to an iframe, clicking a button to trigger an alert, dismissing the alert, and verifying the result text

Starting URL: https://www.w3schools.com/js/tryit.asp?filename=tryjs_confirm

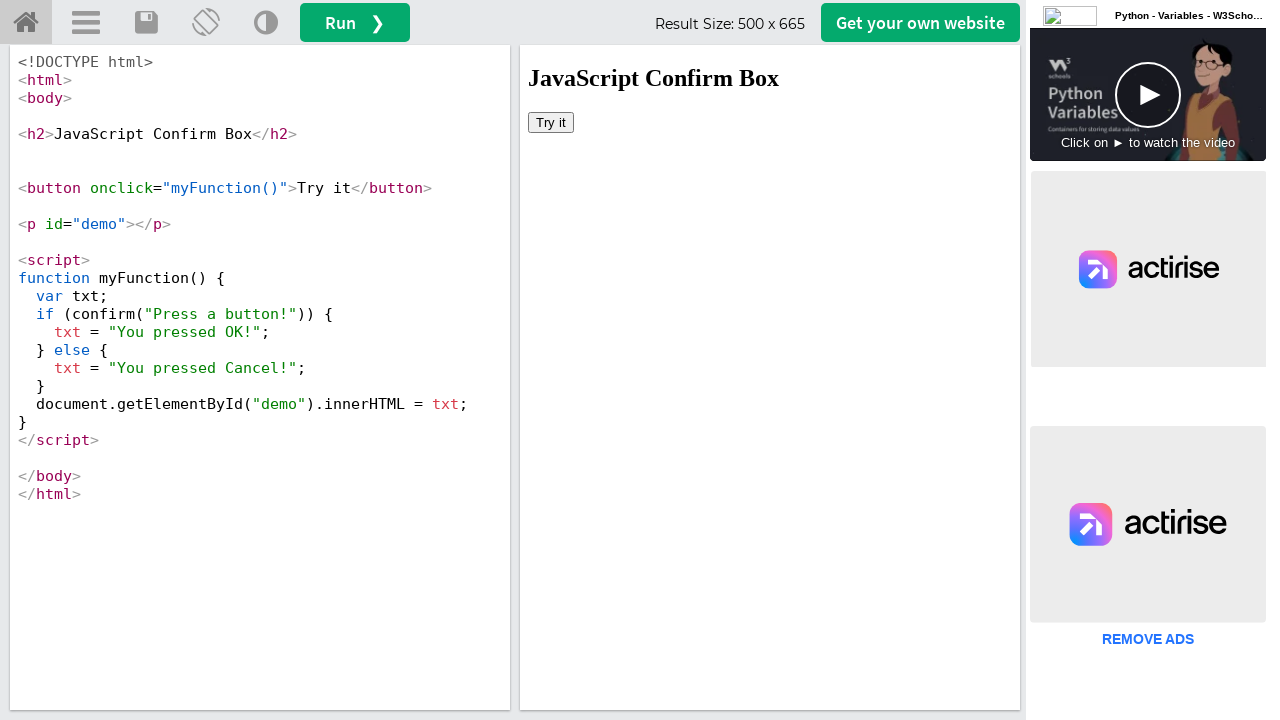

Located iframe with ID 'iframeResult'
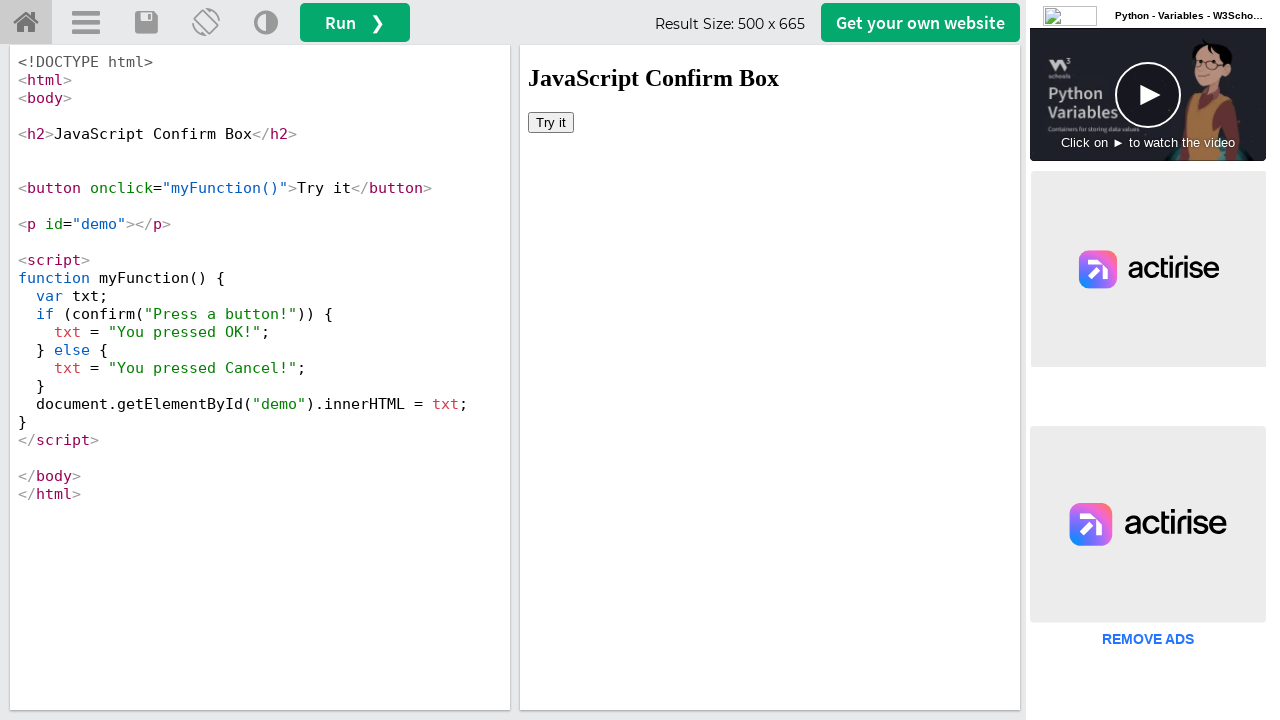

Clicked 'Try it' button to trigger confirm dialog at (551, 122) on #iframeResult >> internal:control=enter-frame >> xpath=//button[text()='Try it']
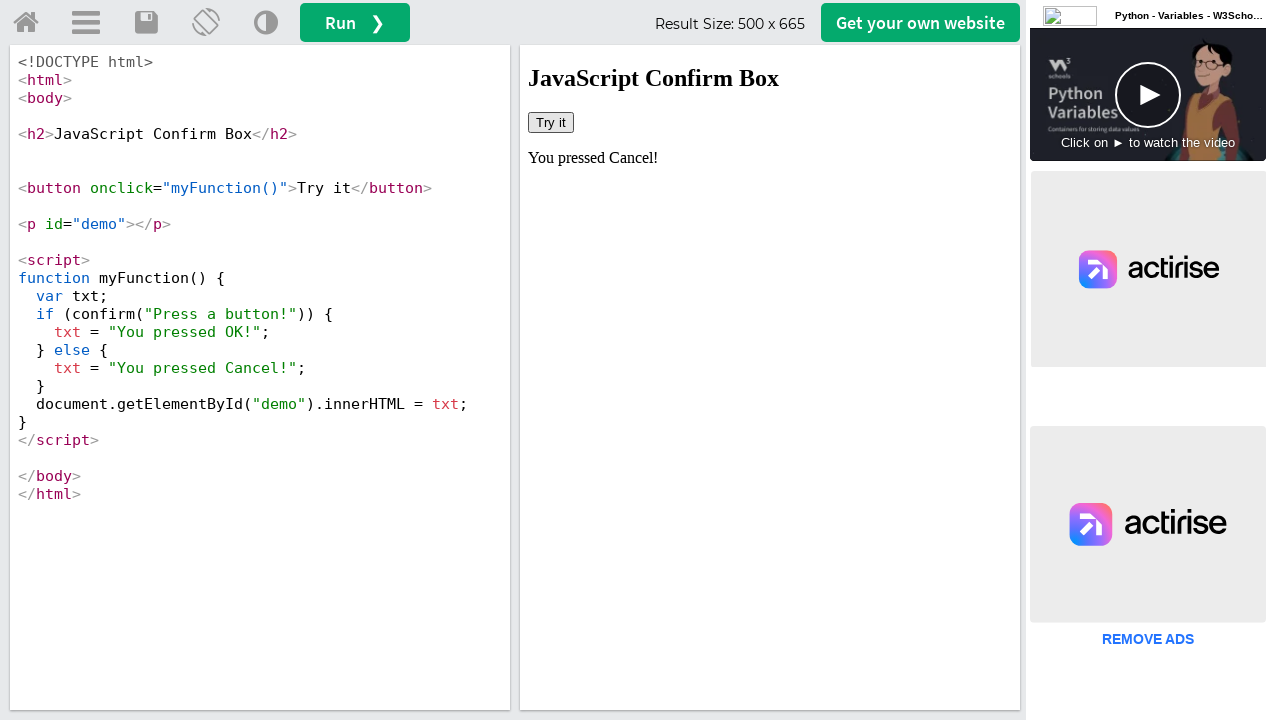

Set up dialog handler to dismiss confirm dialogs
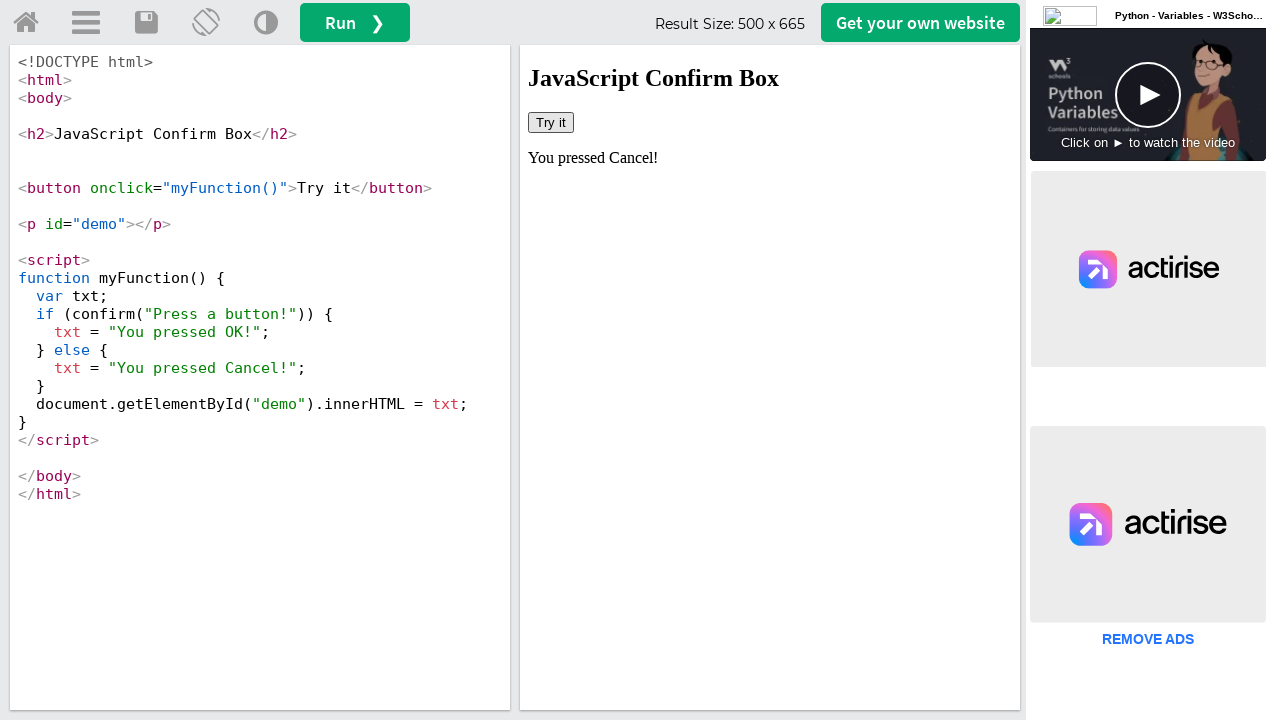

Clicked 'Try it' button again to trigger and dismiss confirm dialog at (551, 122) on #iframeResult >> internal:control=enter-frame >> xpath=//button[text()='Try it']
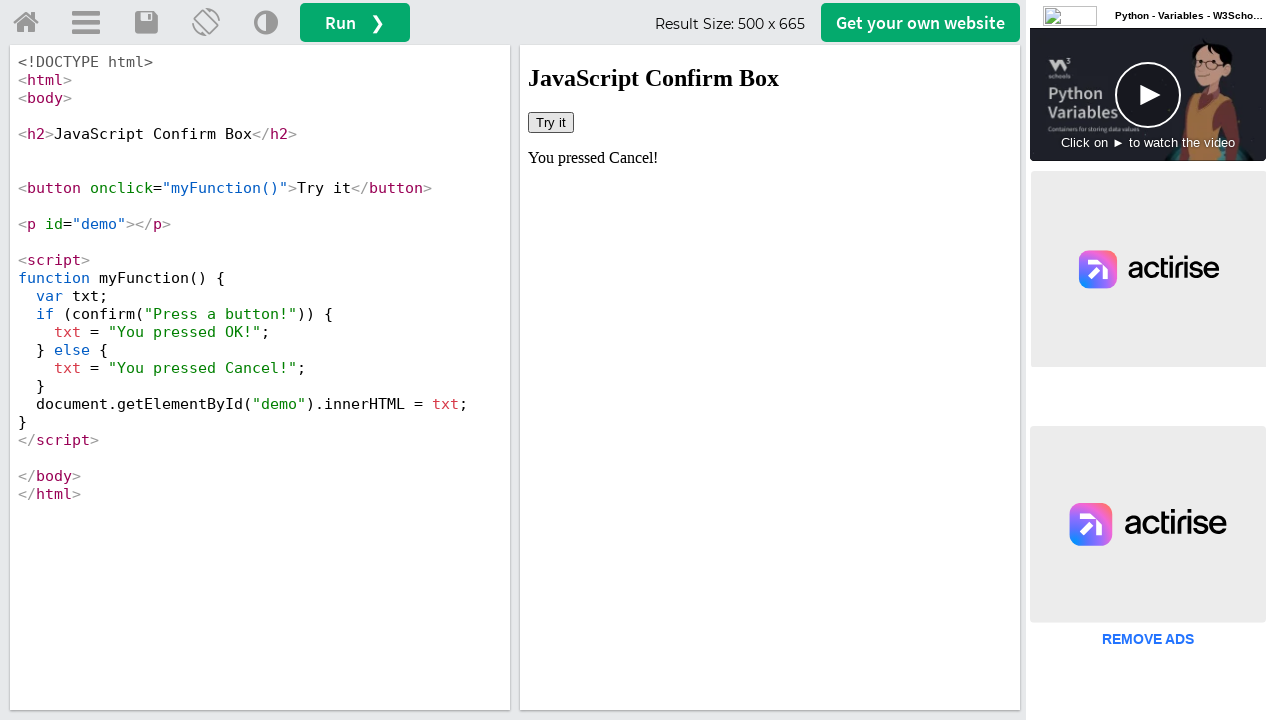

Waited 500ms for DOM update after dismissing dialog
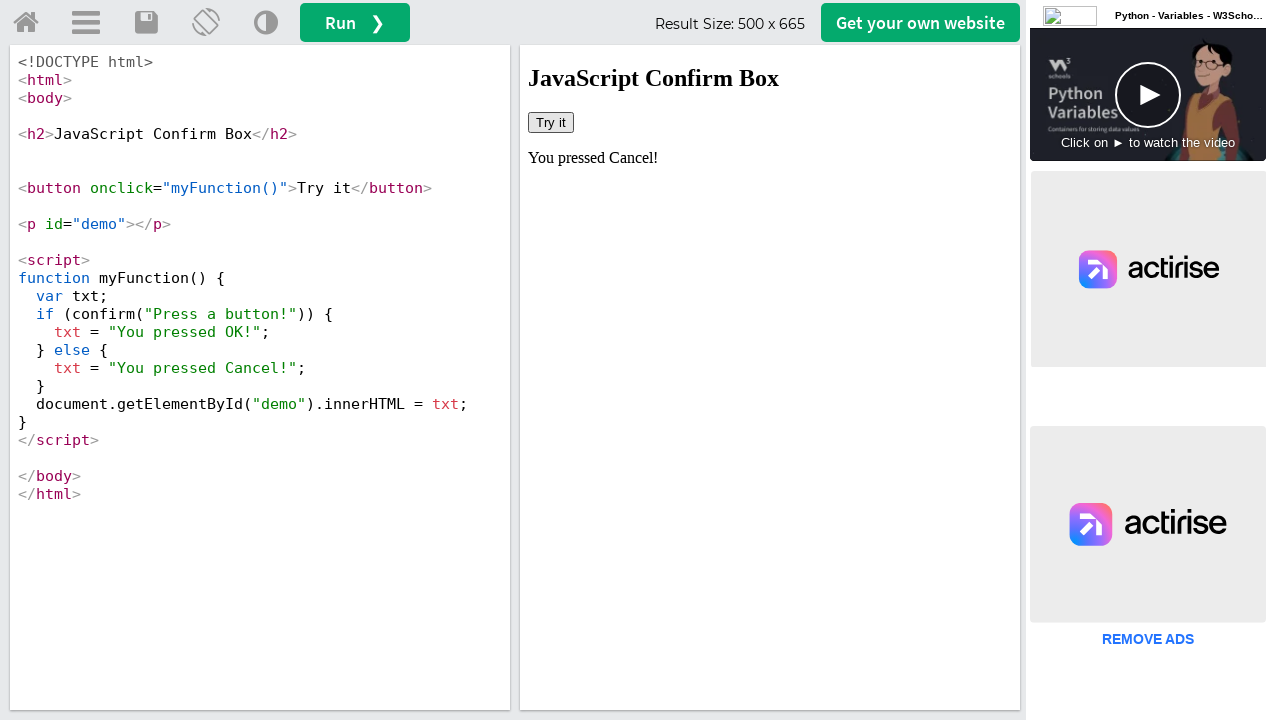

Retrieved result text from #demo element: 'You pressed Cancel!'
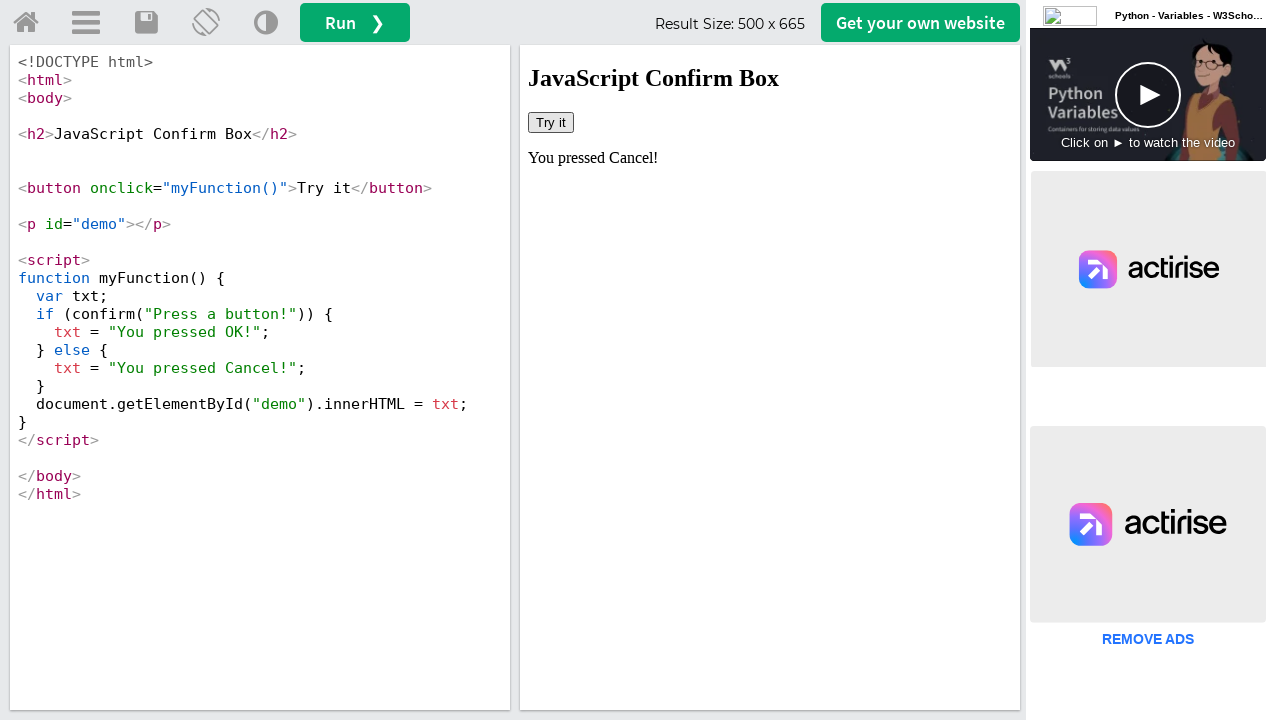

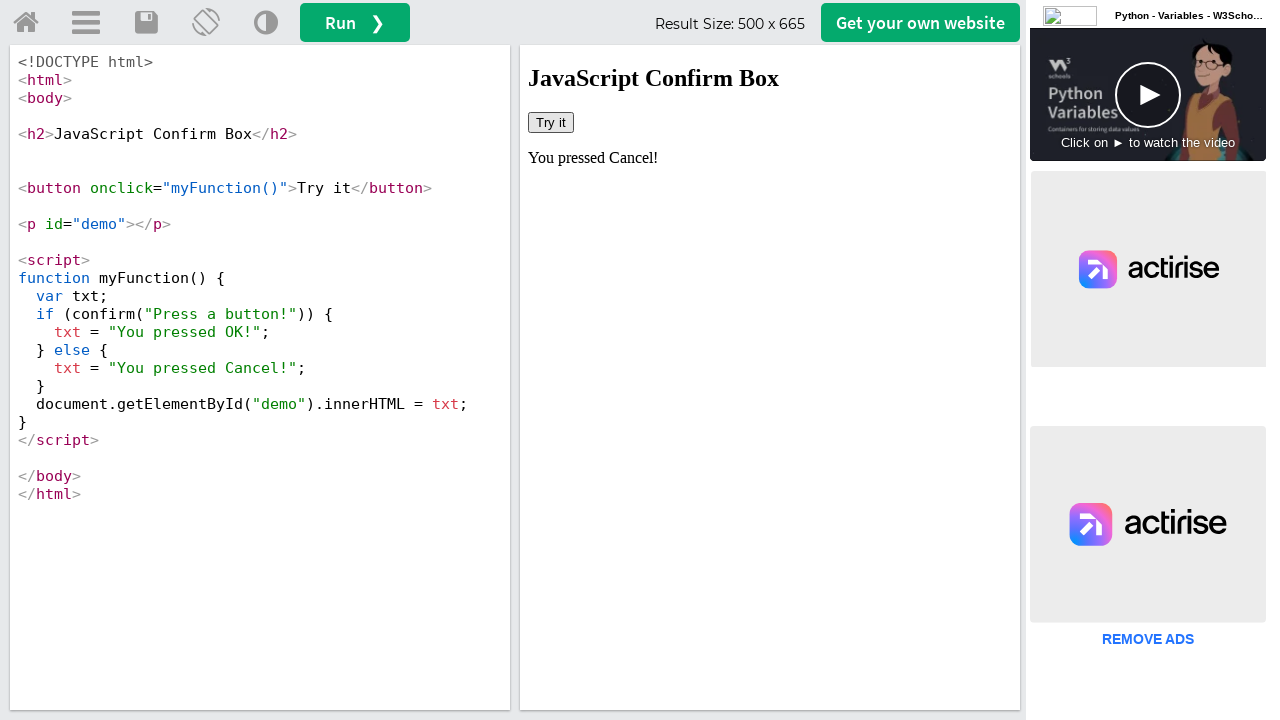